Tests dynamic controls by clicking Remove button, verifying "It's gone!" message appears, then clicking Add button and verifying "It's back!" message appears

Starting URL: https://the-internet.herokuapp.com/dynamic_controls

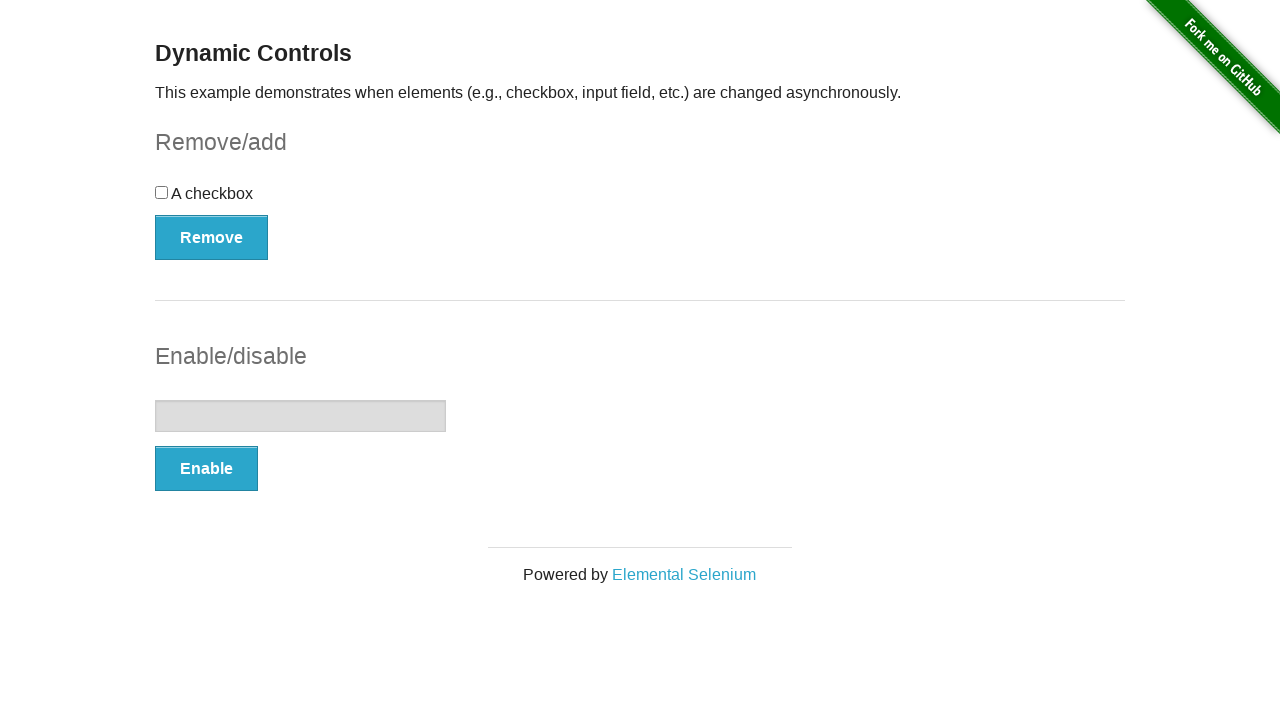

Navigated to dynamic controls page
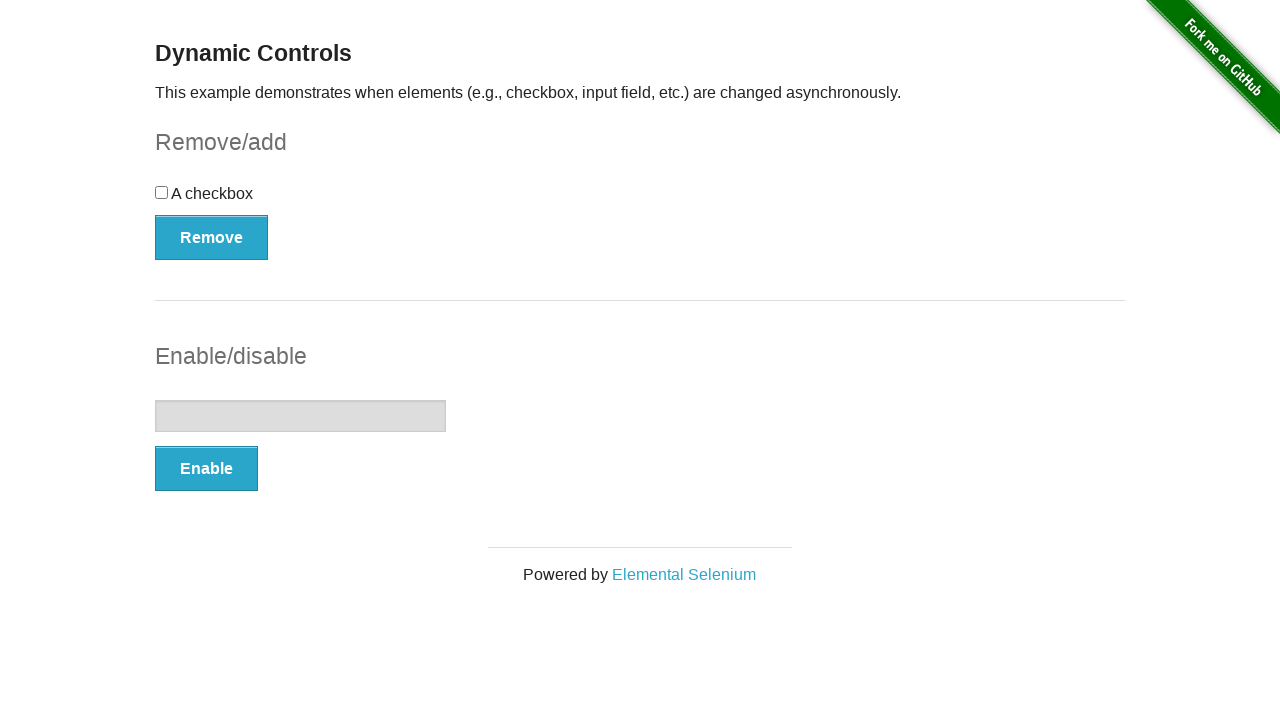

Clicked Remove button at (212, 237) on xpath=//*[text()='Remove']
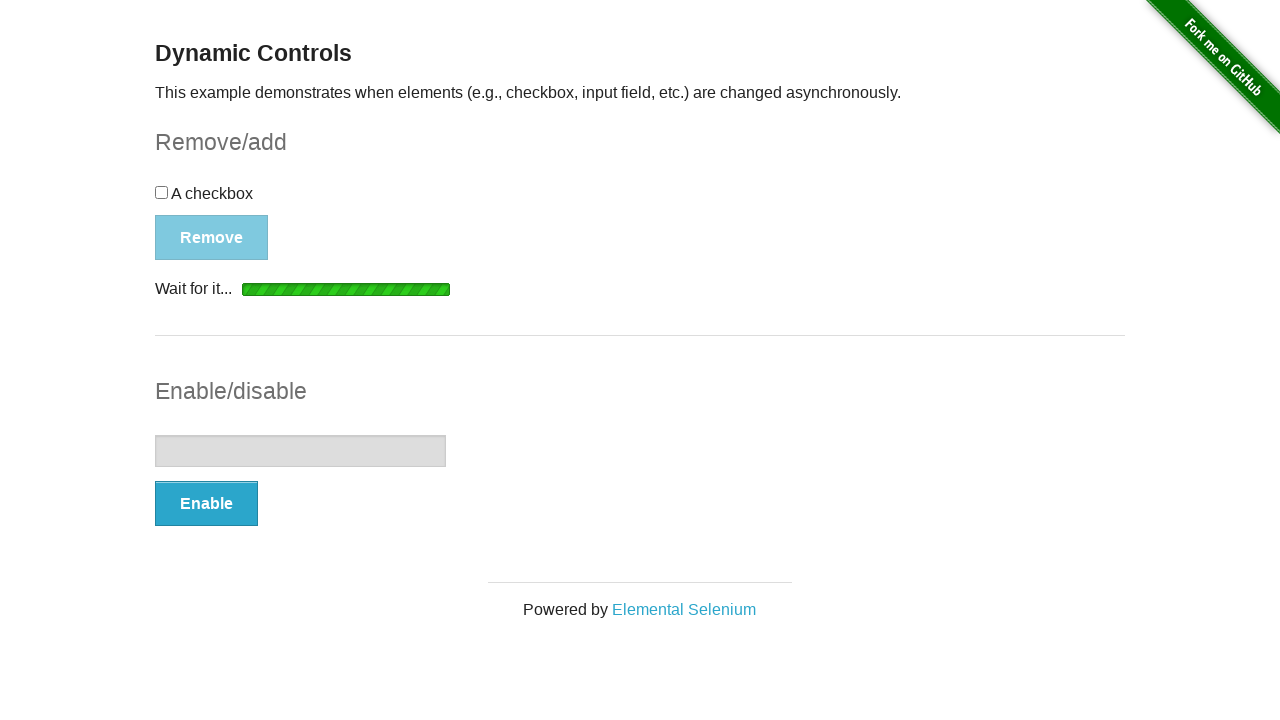

Waited for 'It's gone!' message to appear
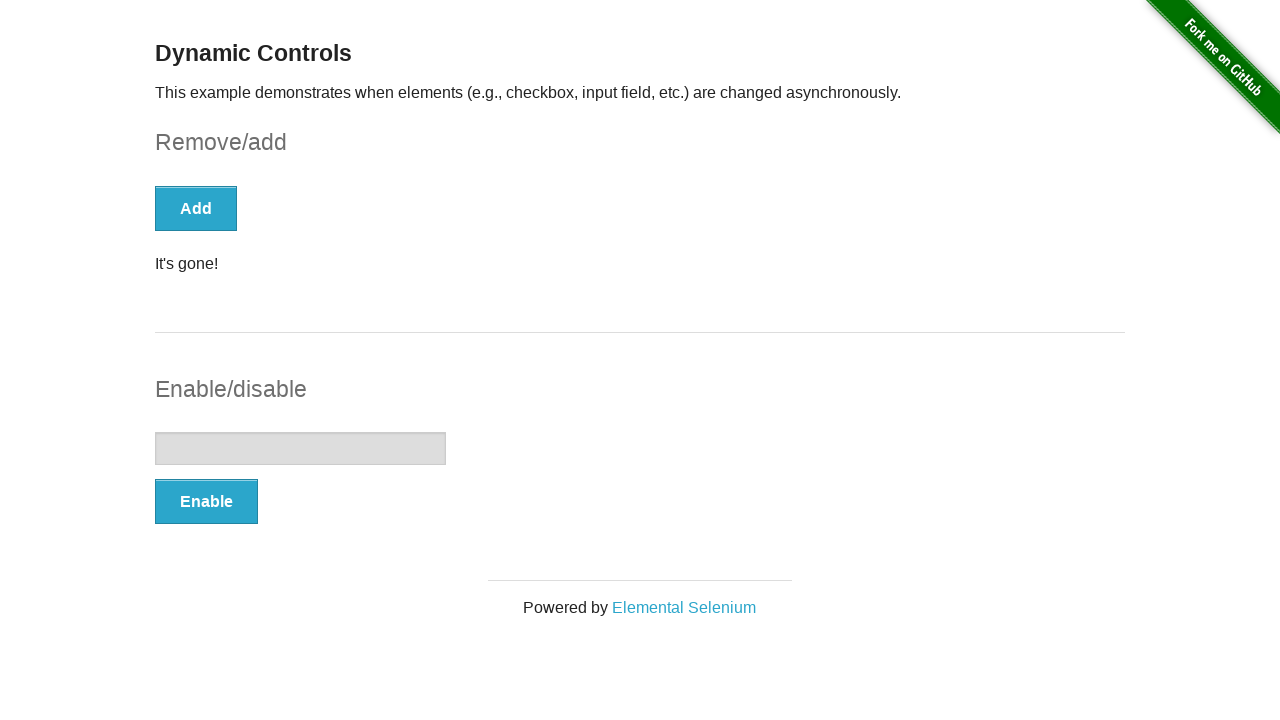

Verified 'It's gone!' message is visible
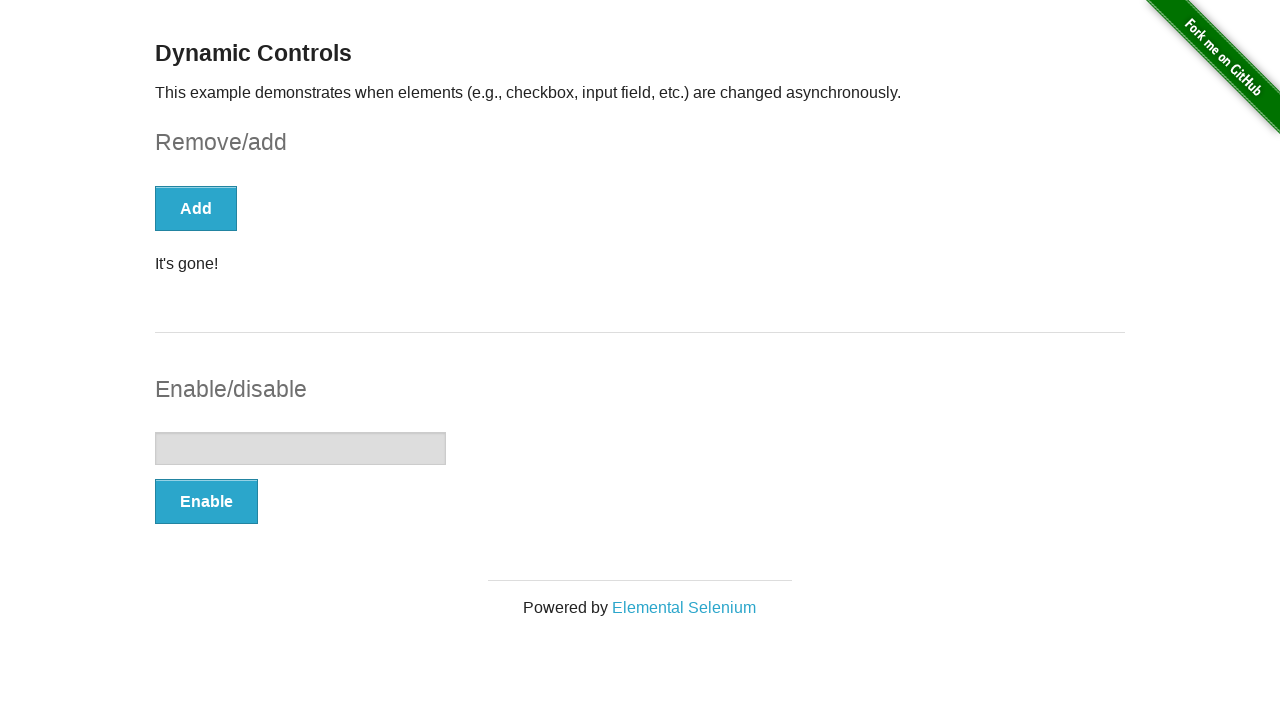

Clicked Add button at (196, 208) on xpath=//*[text()='Add']
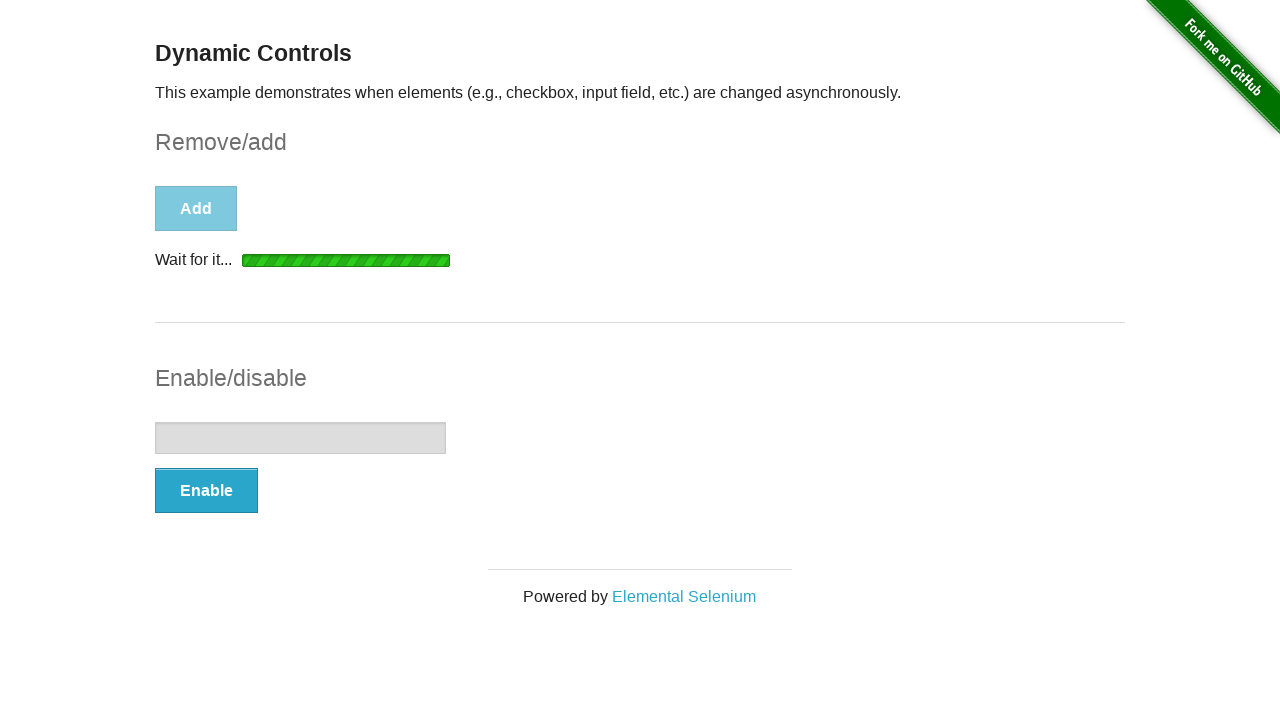

Waited for message element to appear
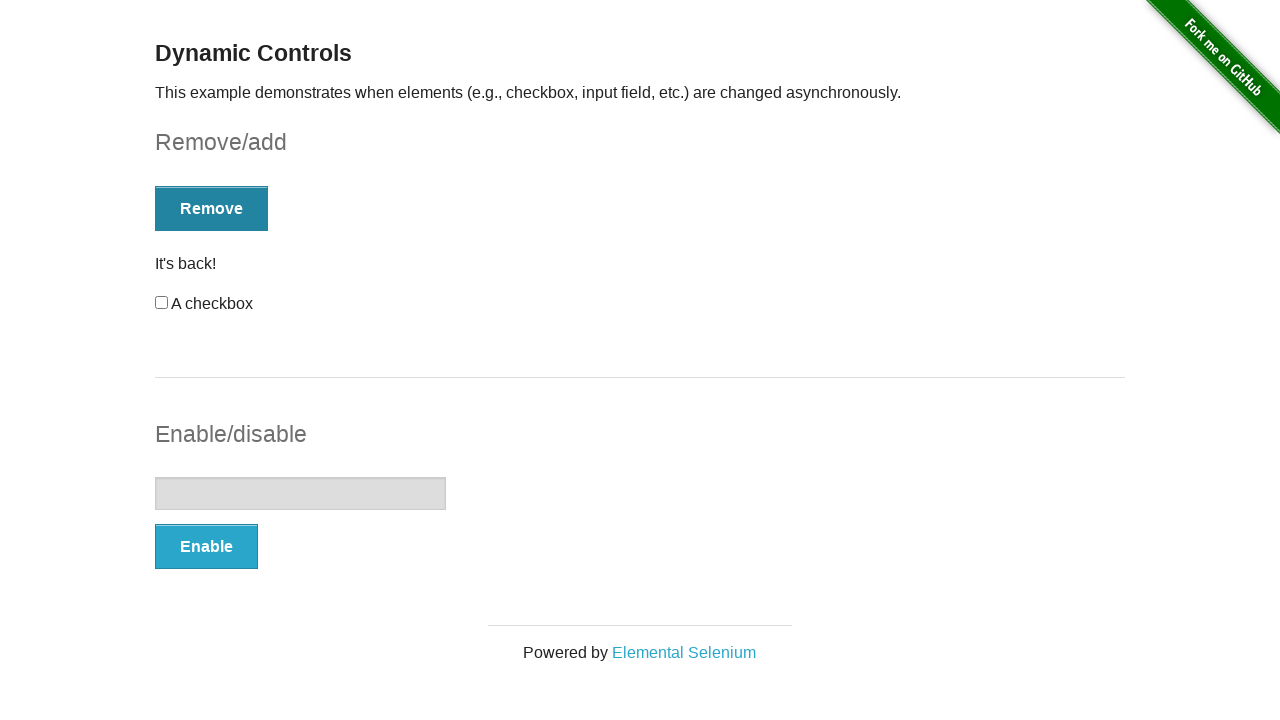

Verified message is visible - element is back!
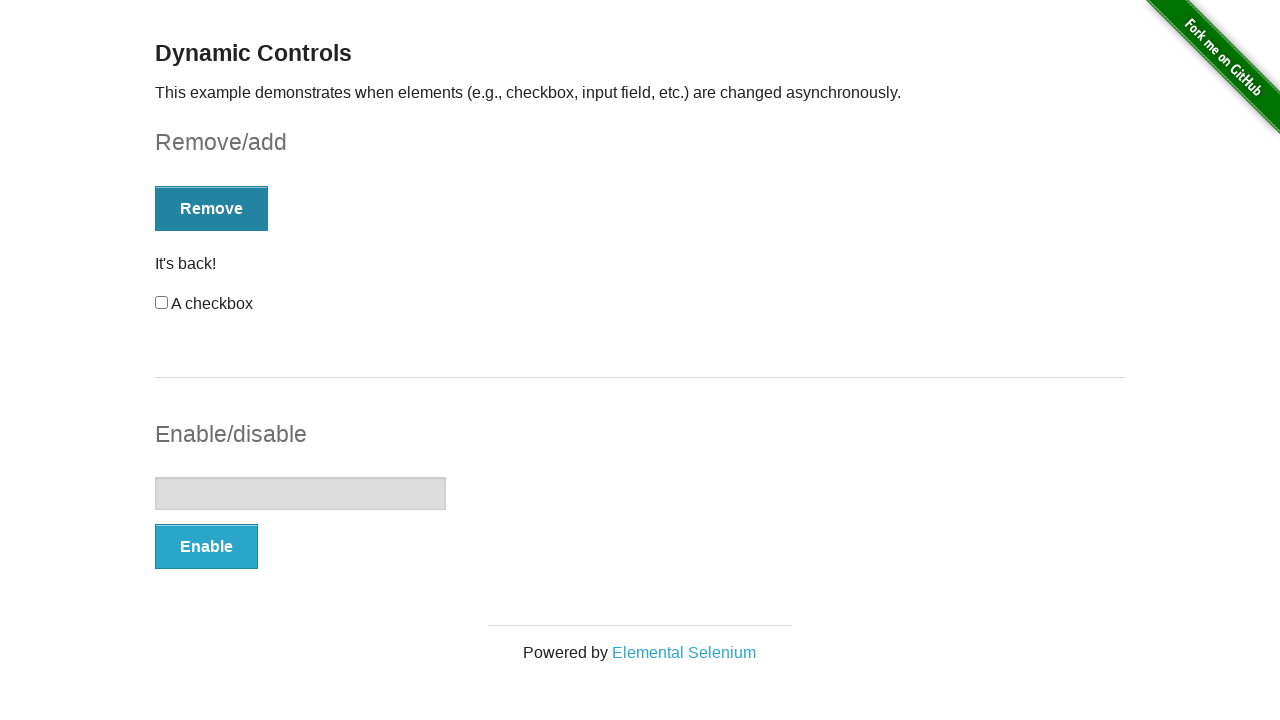

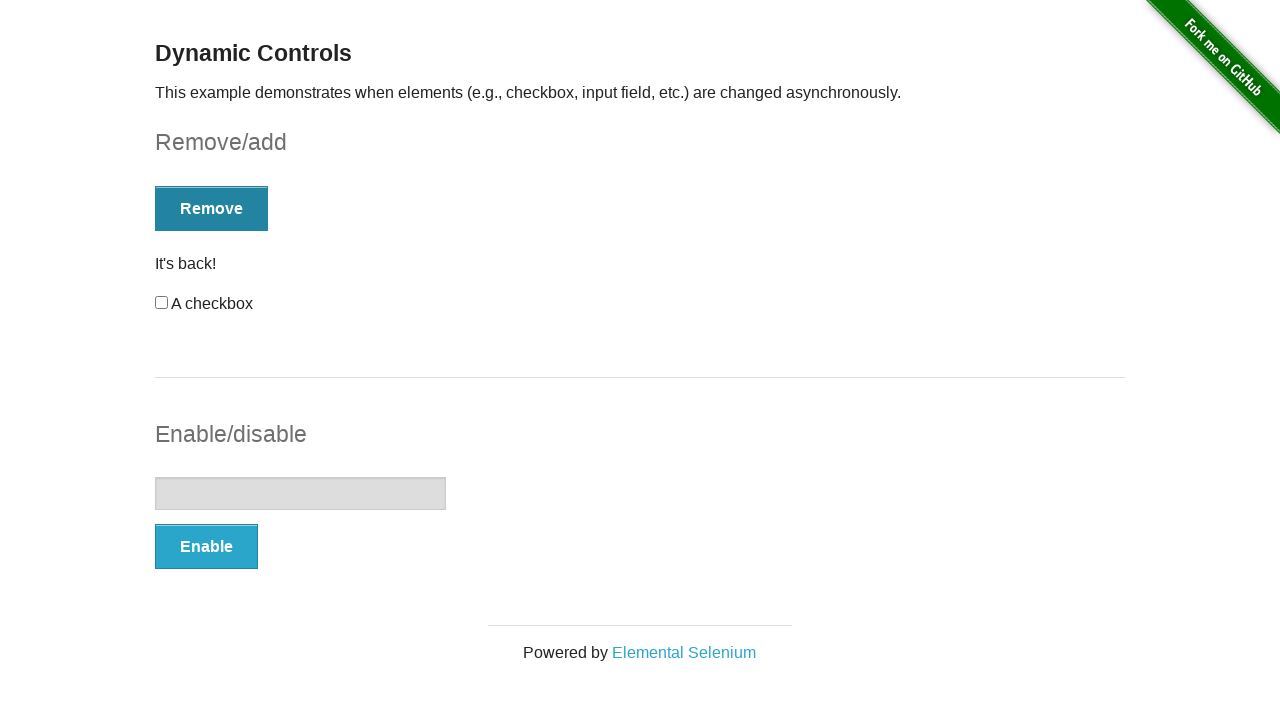